Tests page scrolling functionality by scrolling down and up using keyboard shortcuts

Starting URL: https://techproeducation.com

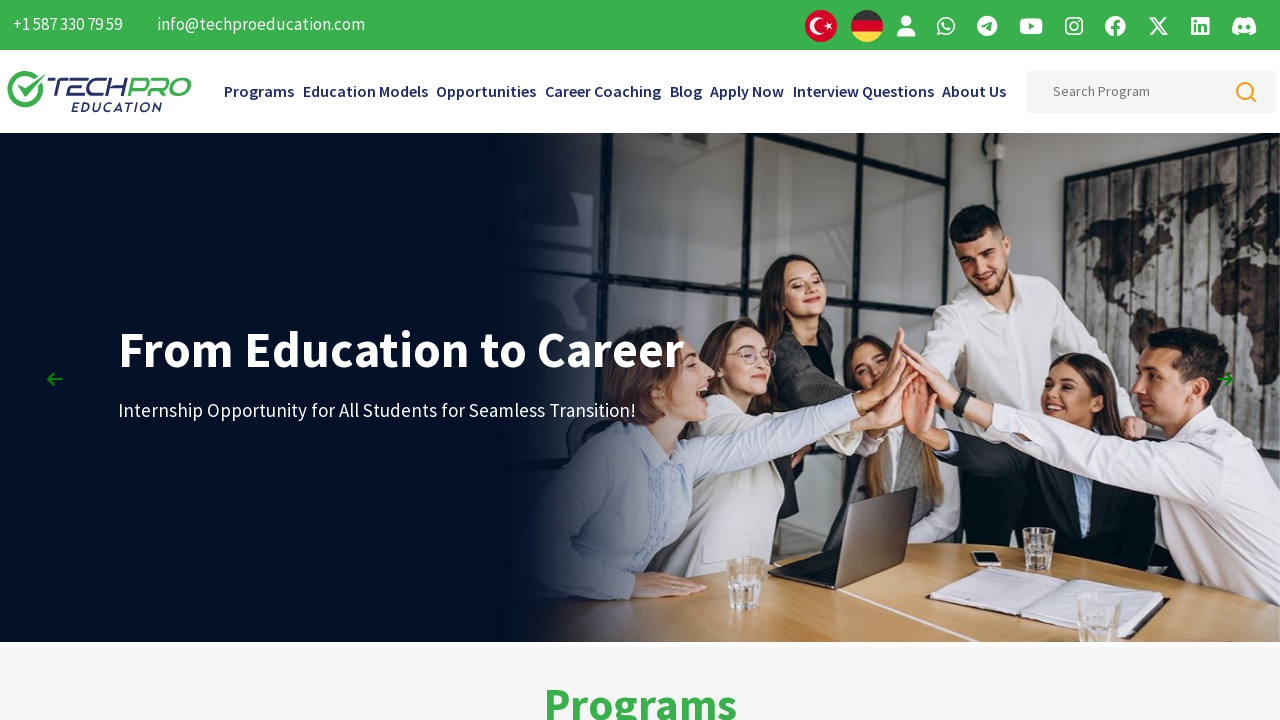

Pressed PageDown to scroll down
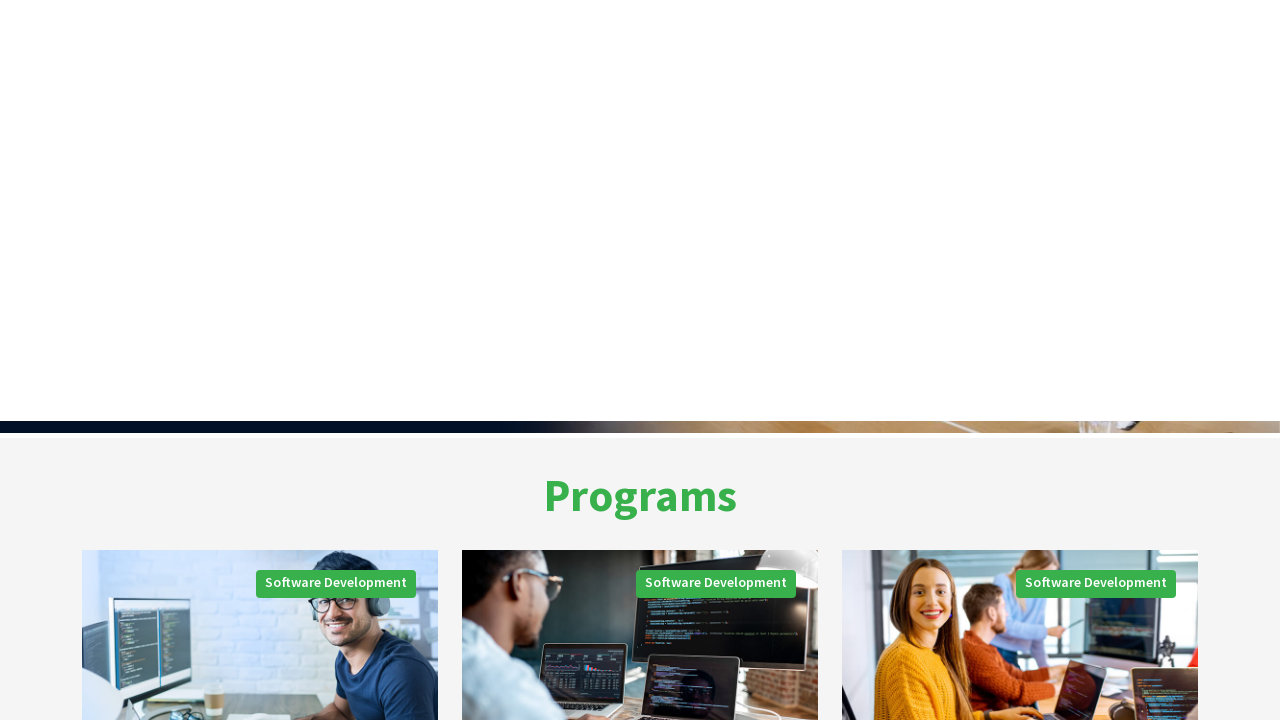

Waited 2 seconds for scroll animation
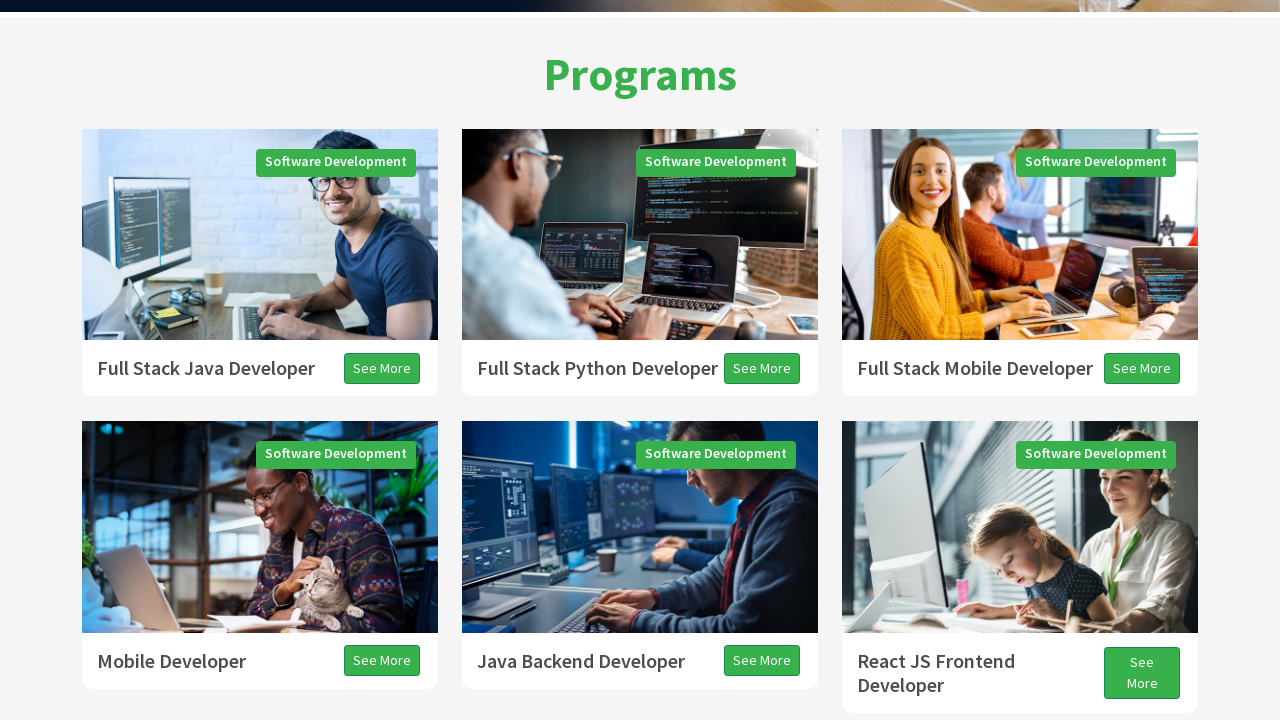

Pressed PageDown to scroll down
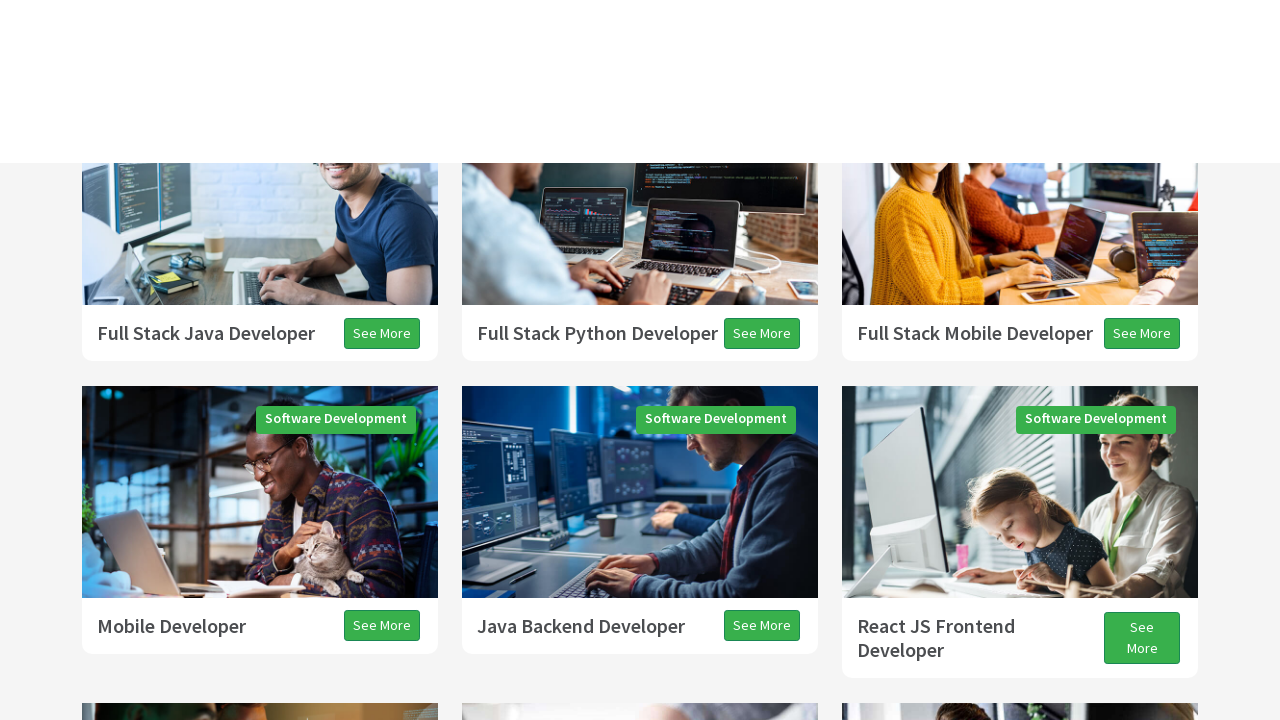

Waited 2 seconds for scroll animation
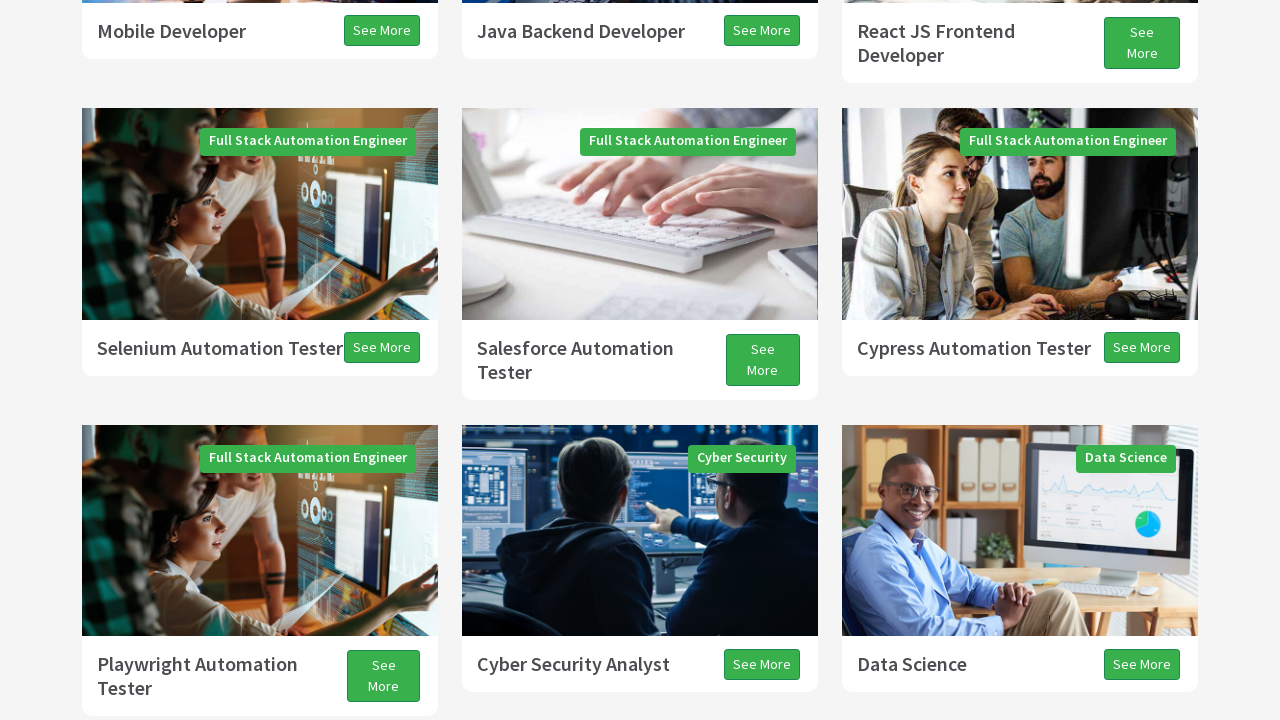

Pressed PageDown to scroll down
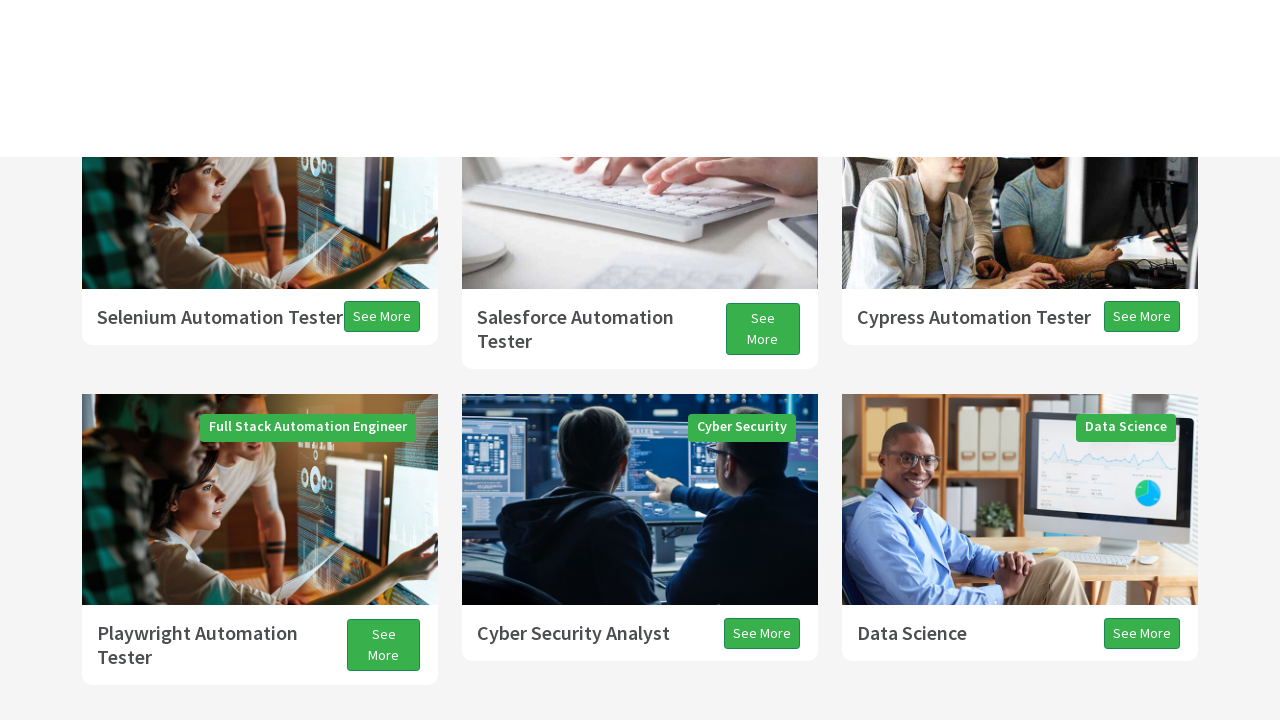

Waited 2 seconds for scroll animation
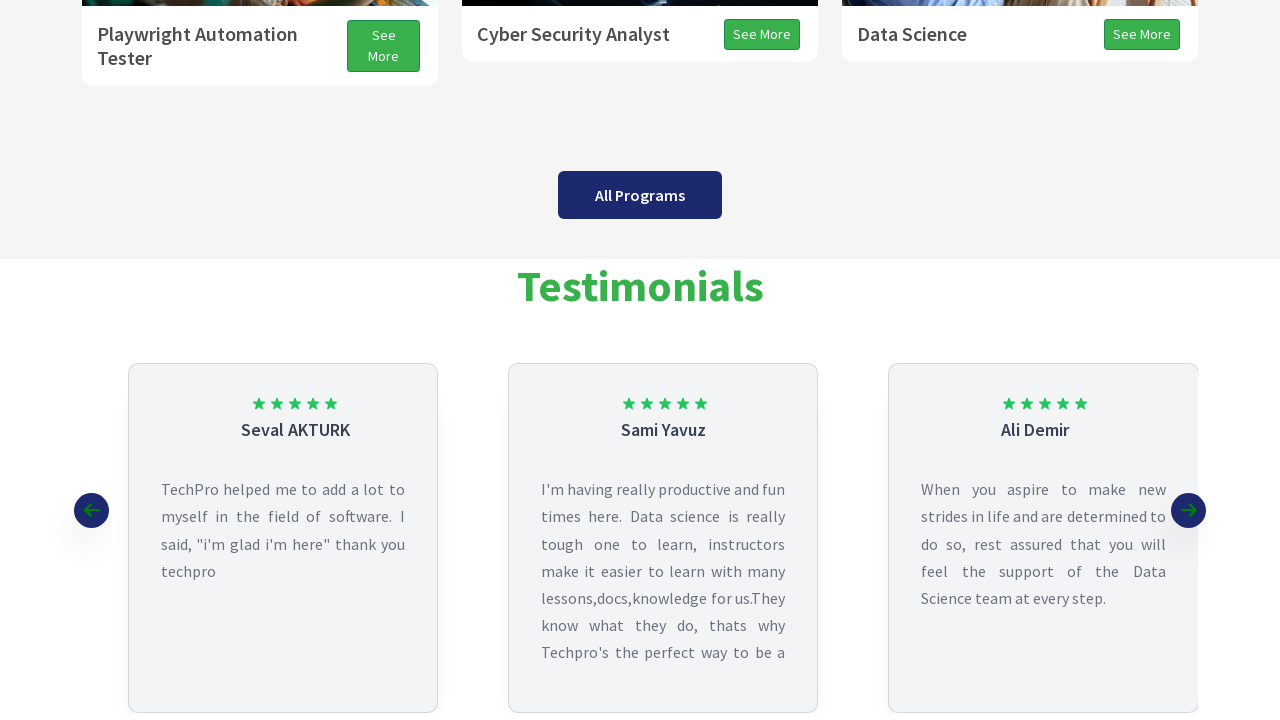

Pressed PageDown to scroll down quickly
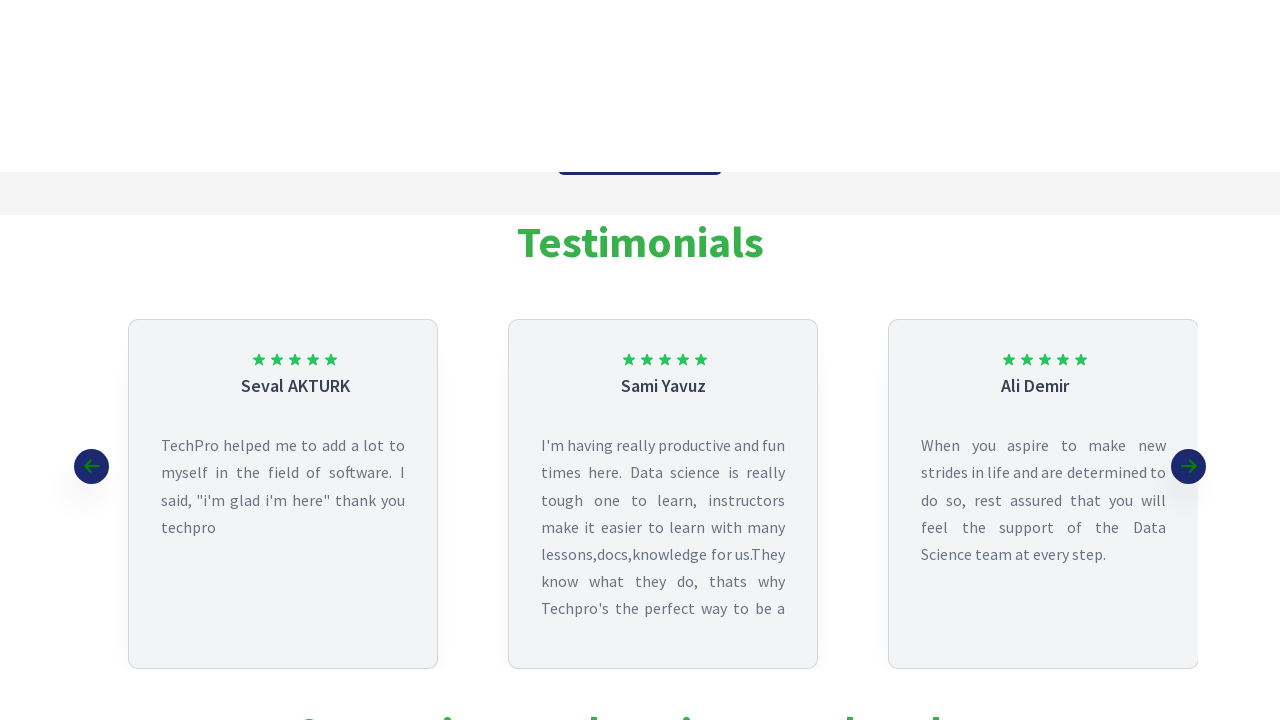

Pressed PageDown to scroll down quickly
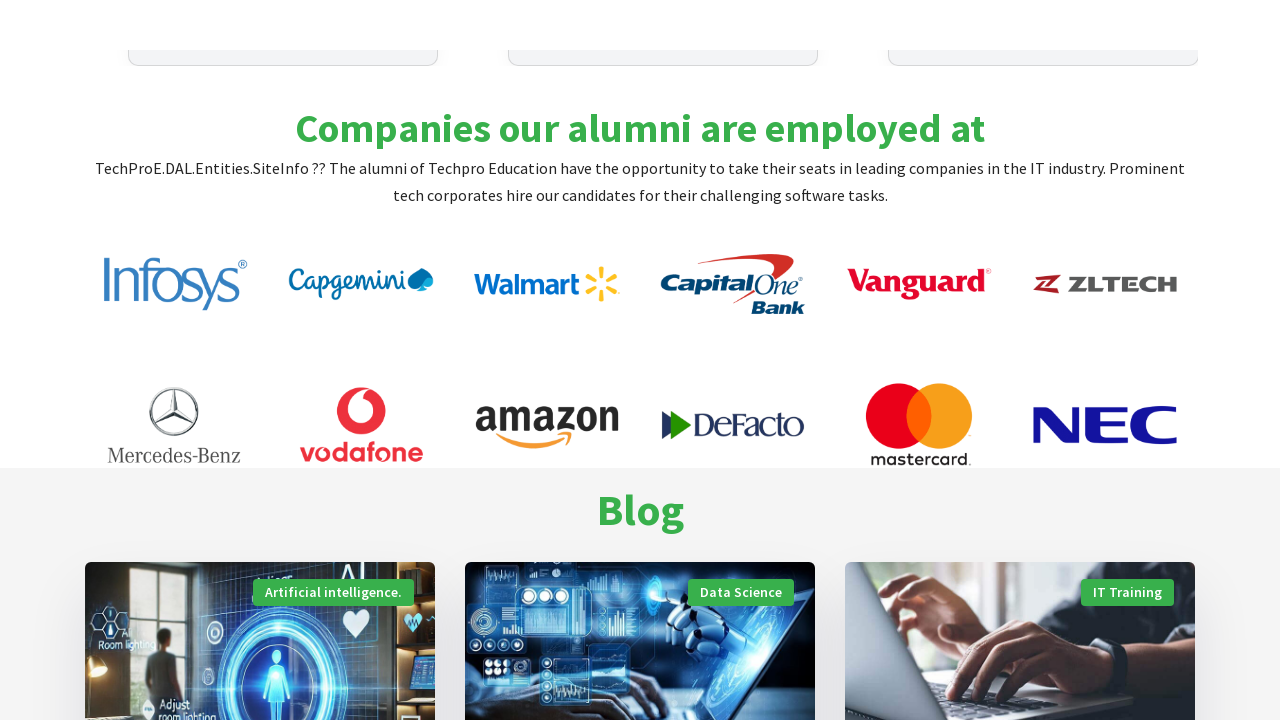

Pressed PageDown to scroll down quickly
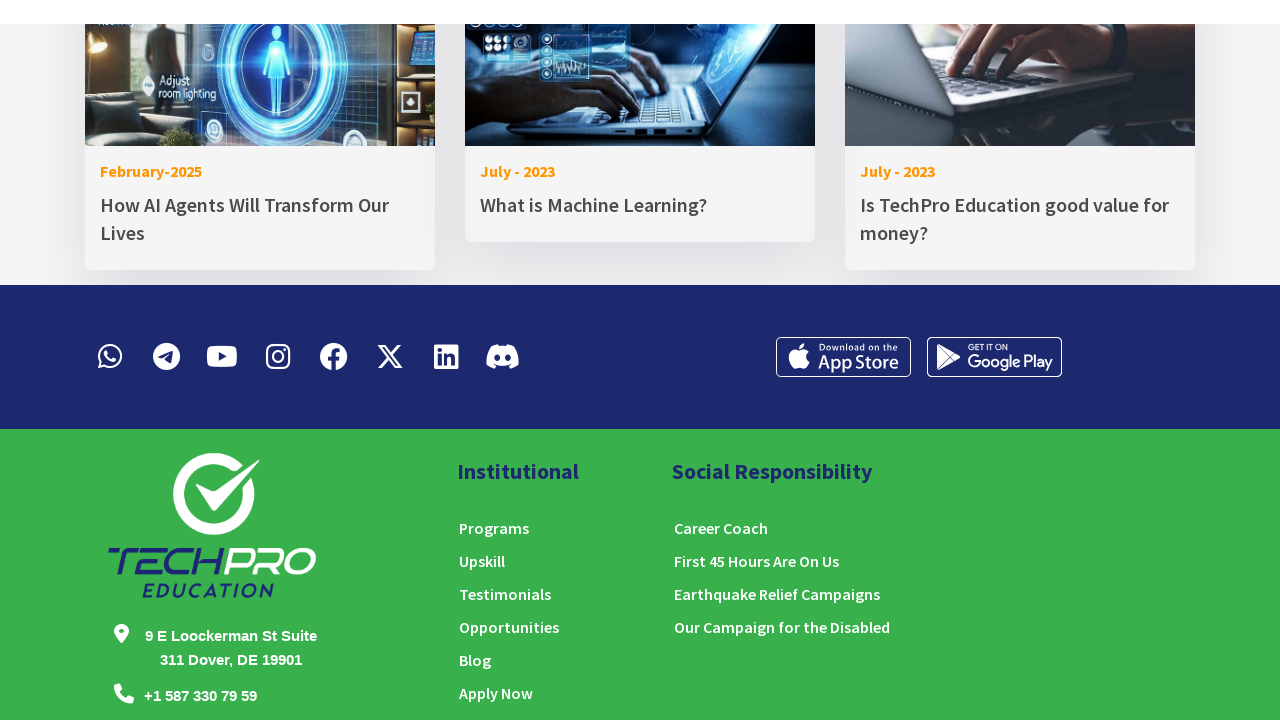

Pressed PageUp to scroll up the page
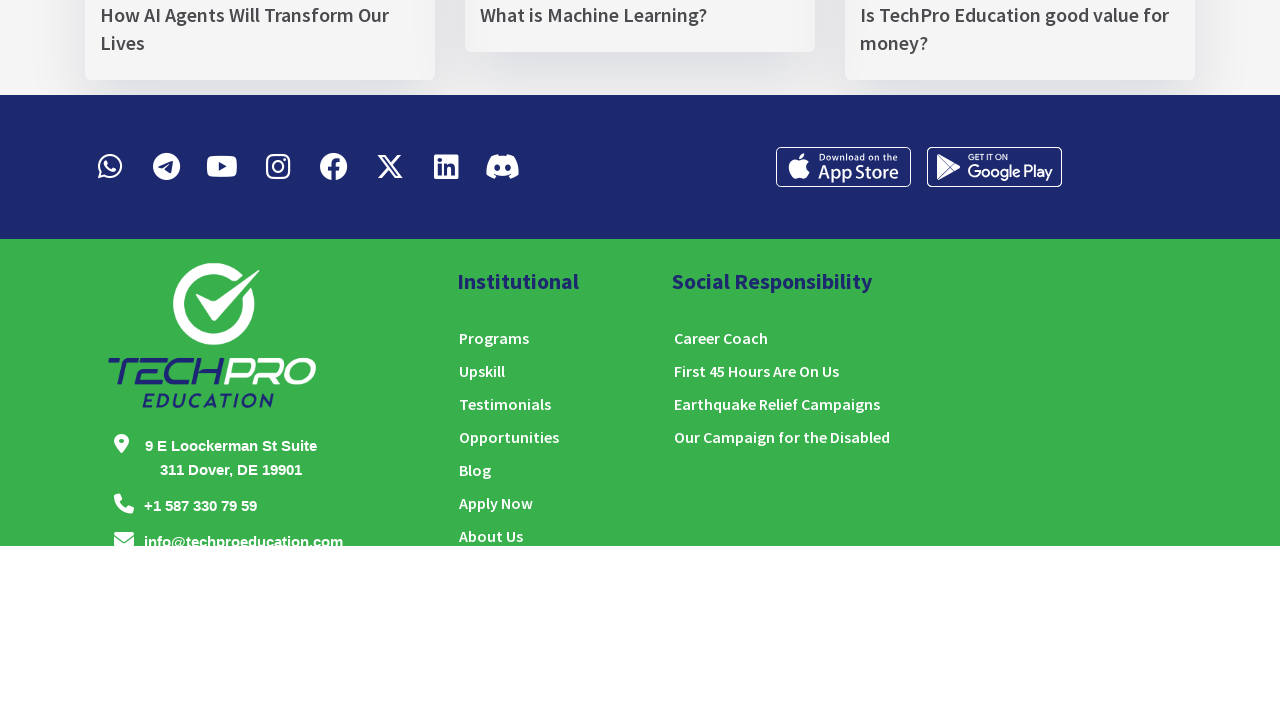

Pressed PageUp to scroll up the page
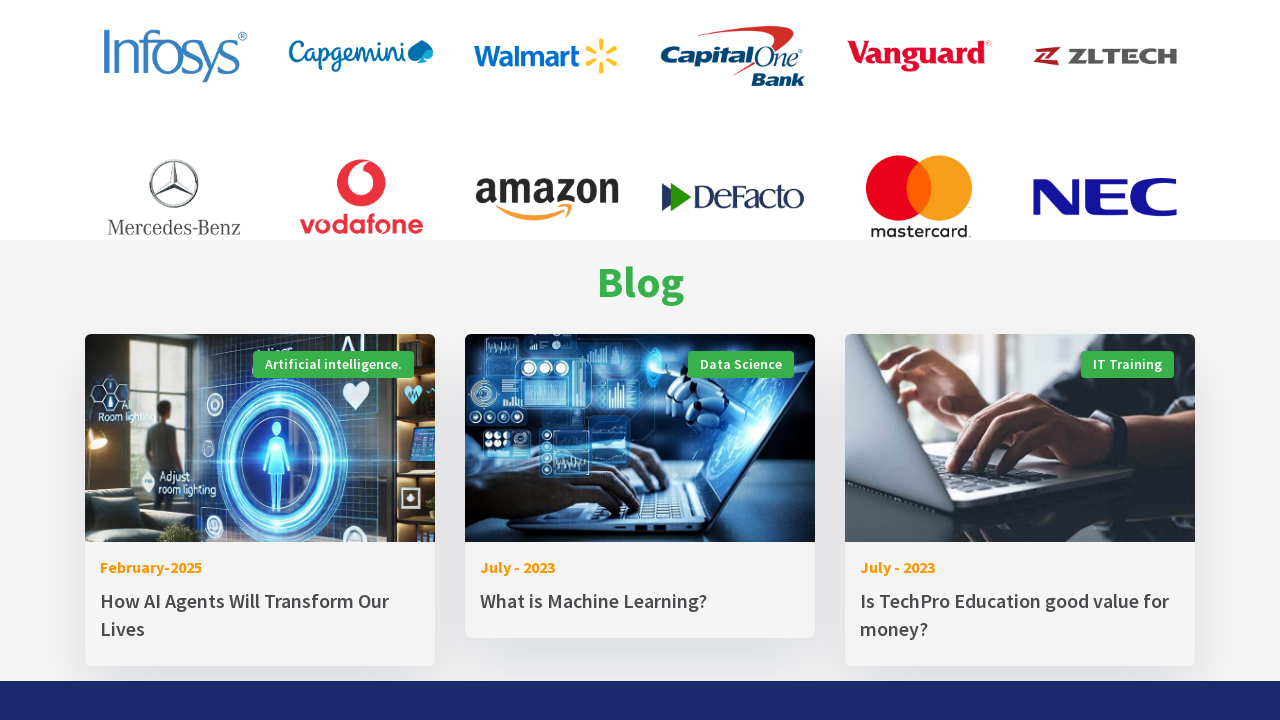

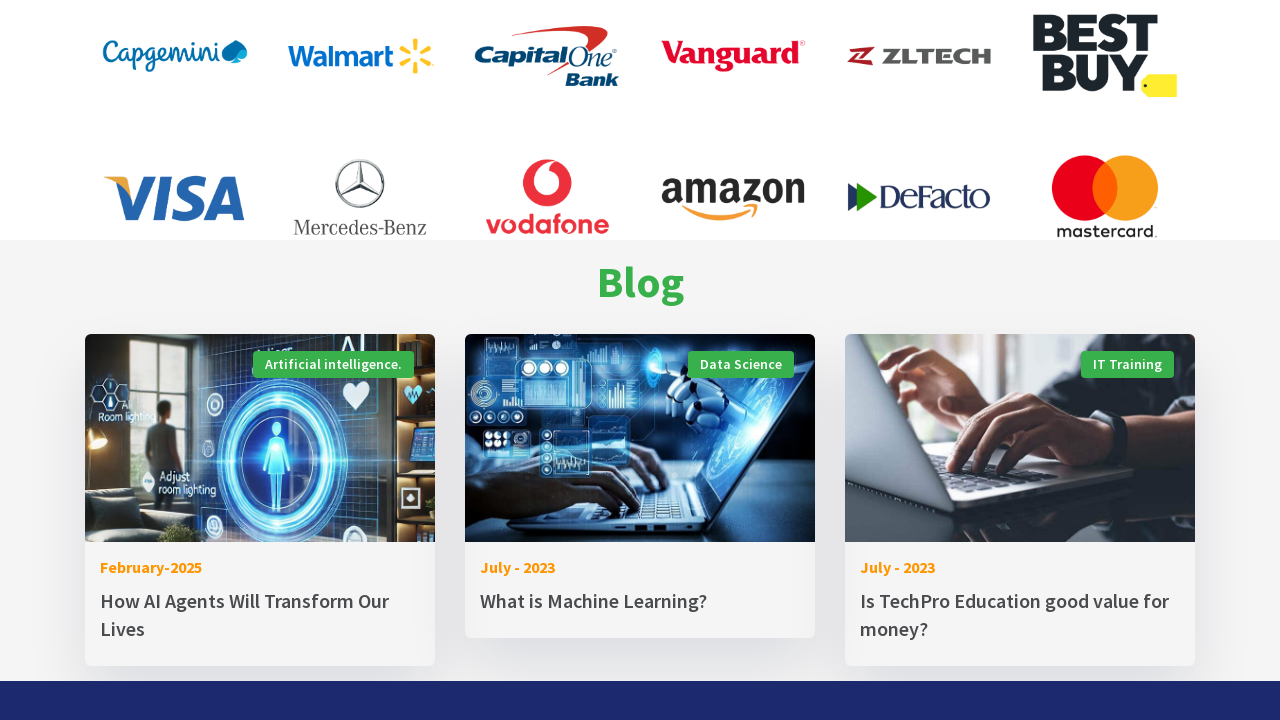